Tests scrolling functionality on a practice page, scrolls within a table element, and verifies that the sum of values in a table column matches the displayed total amount

Starting URL: https://rahulshettyacademy.com/AutomationPractice/

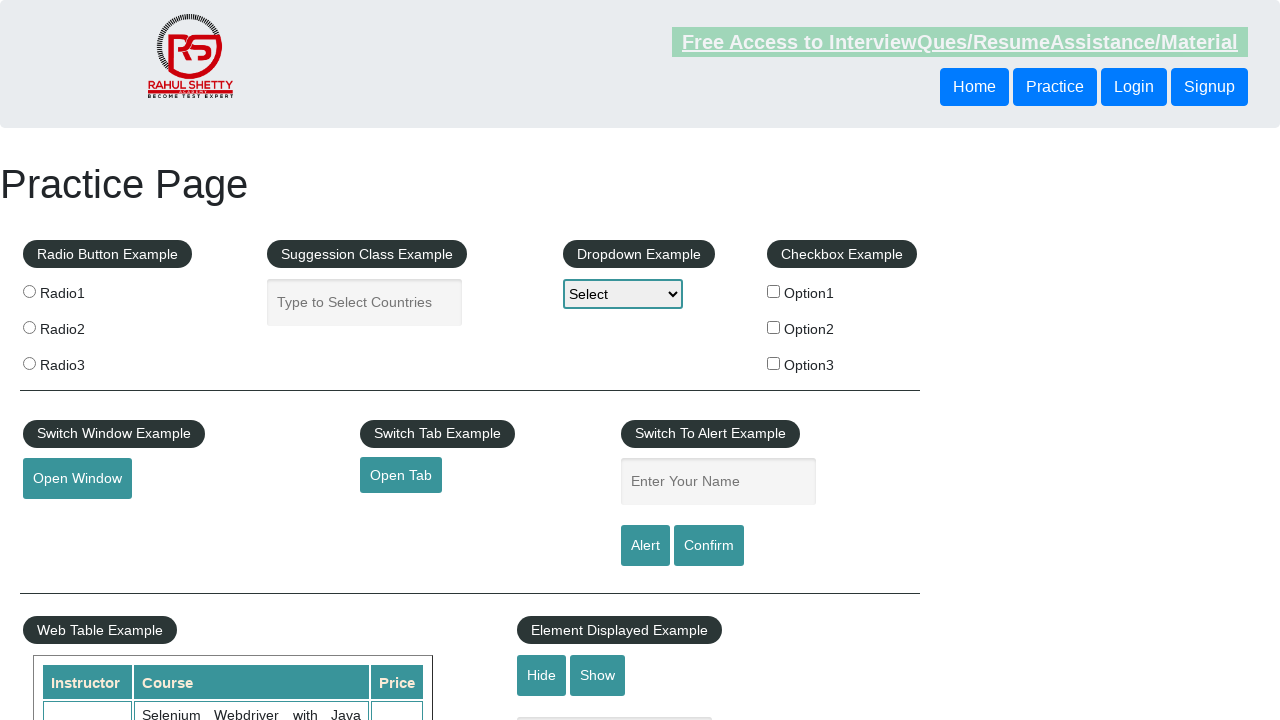

Navigated to AutomationPractice page
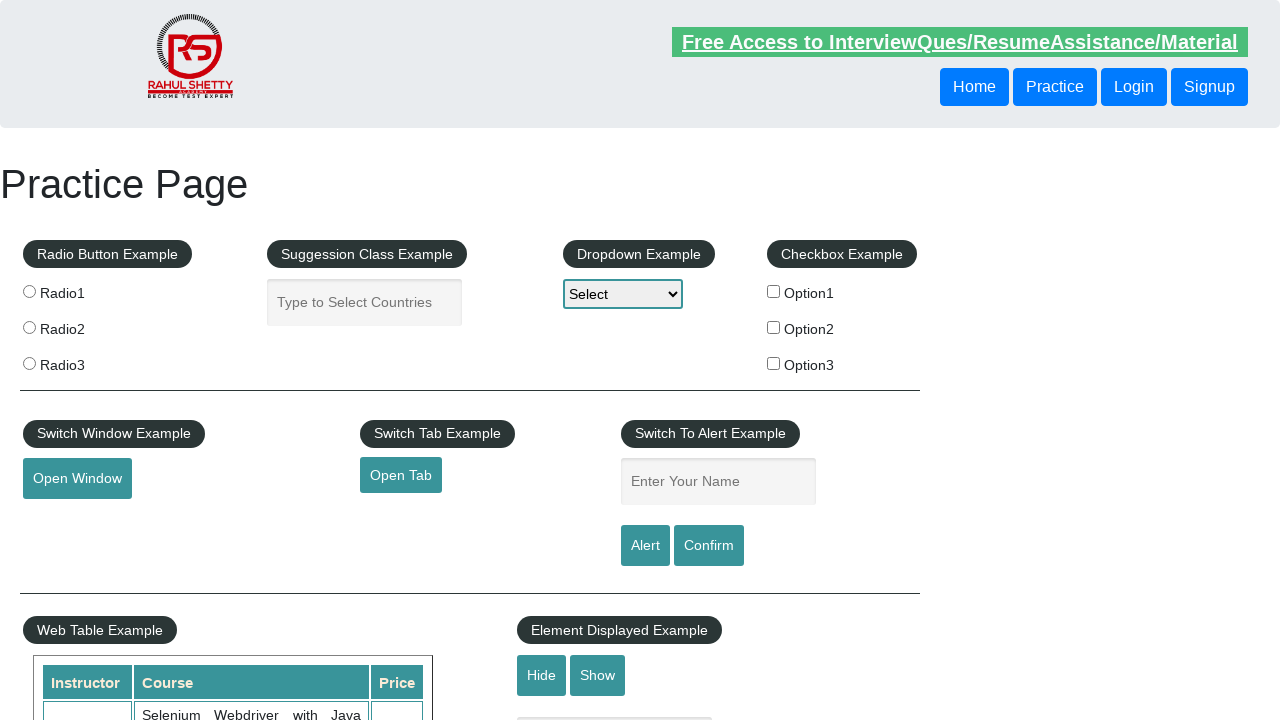

Scrolled down the page by 500 pixels
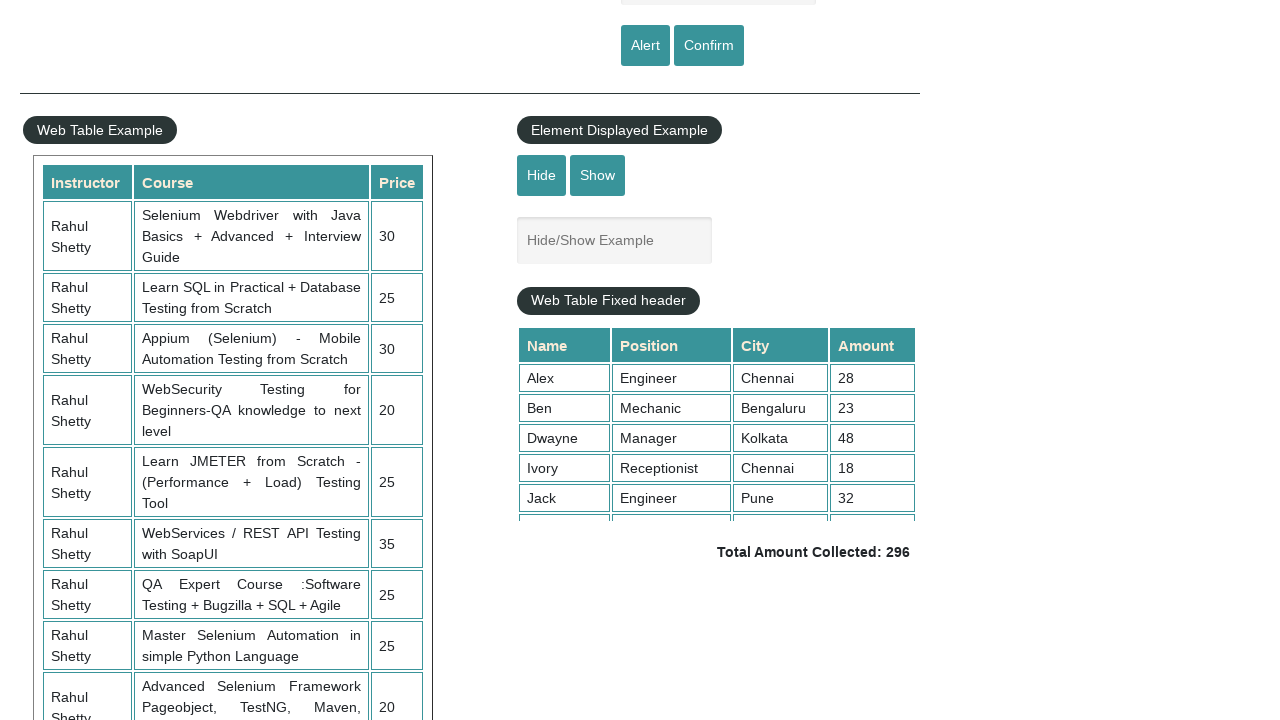

Waited 2 seconds for content to load
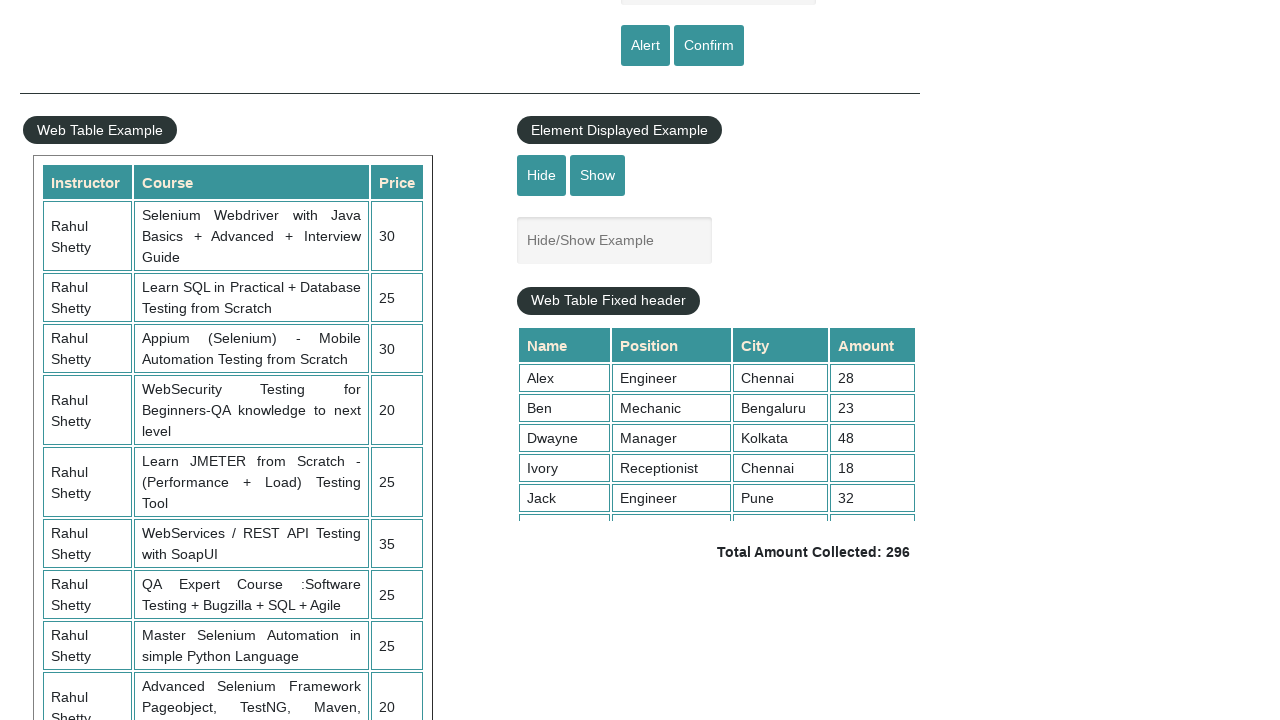

Scrolled within the table element to position 5000
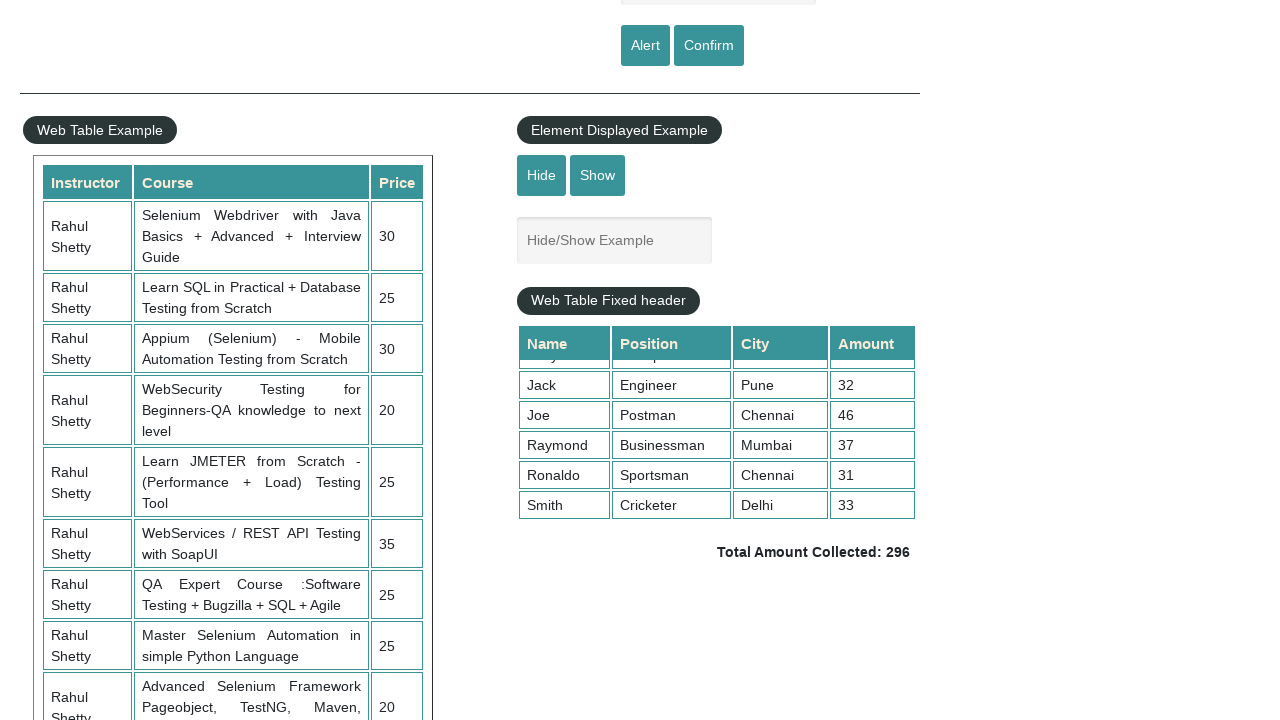

Table 4th column cells loaded and visible
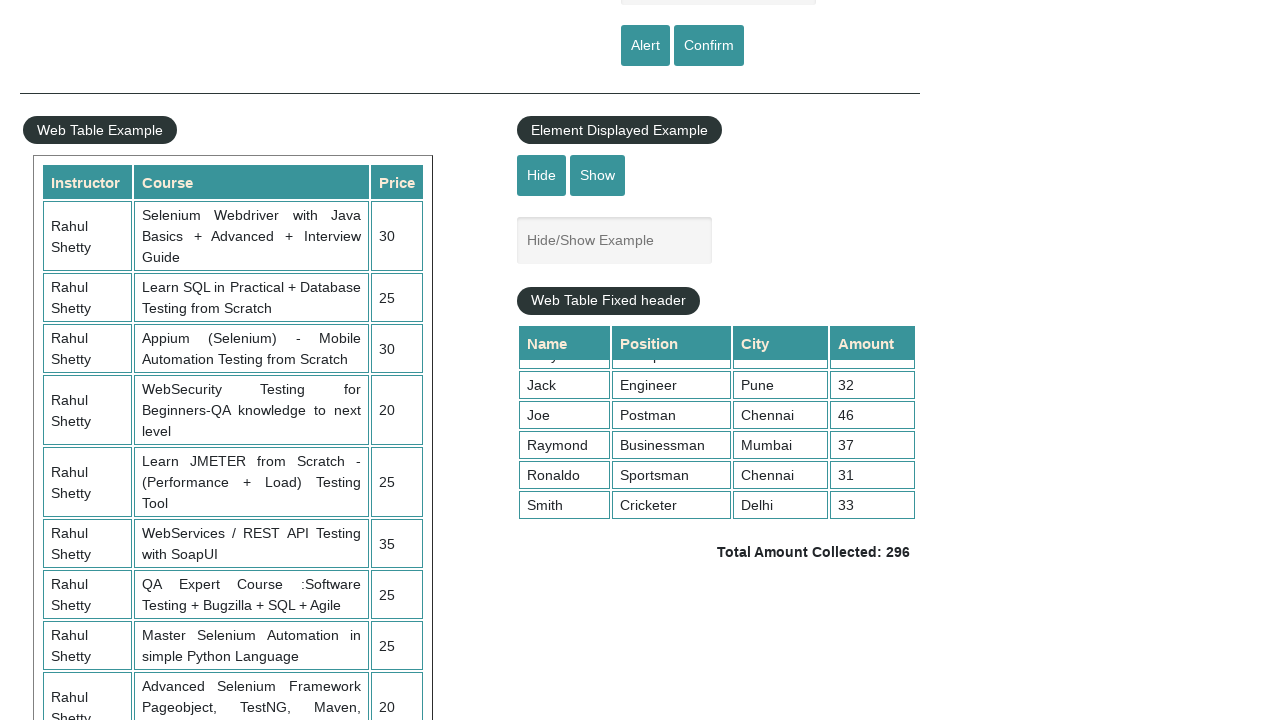

Retrieved all values from the 4th column of the table
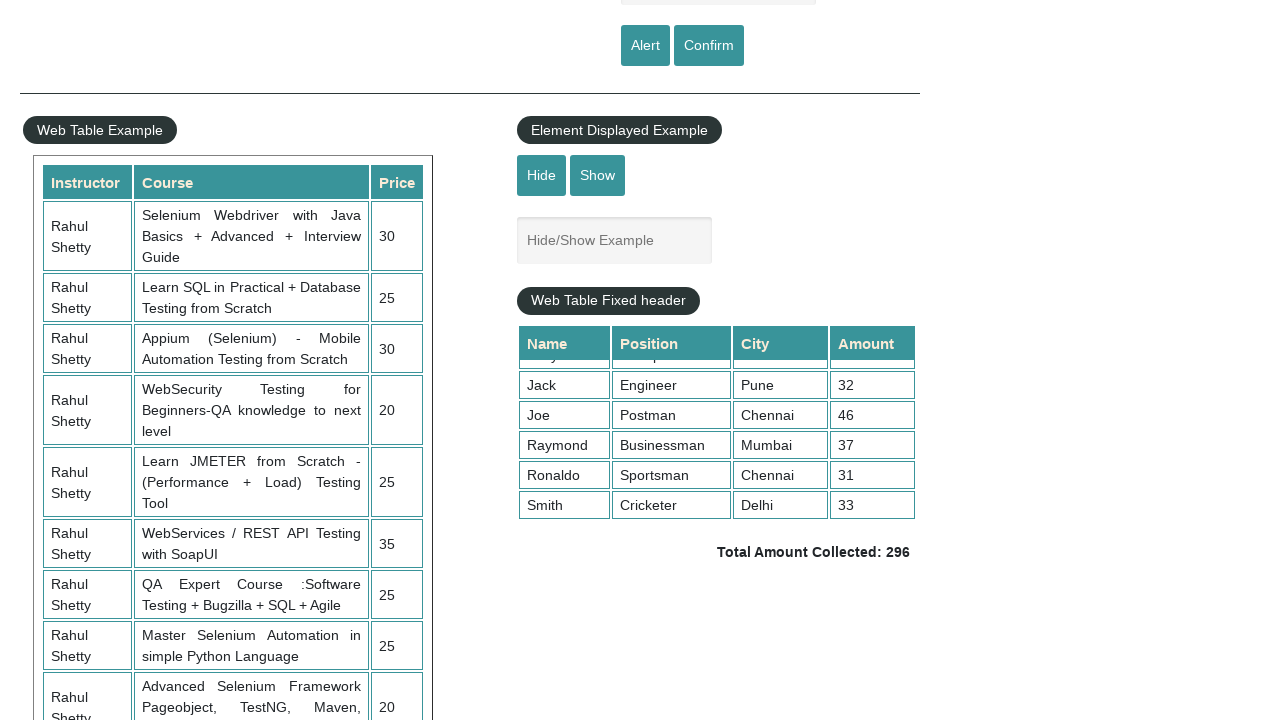

Calculated sum of column values: 296
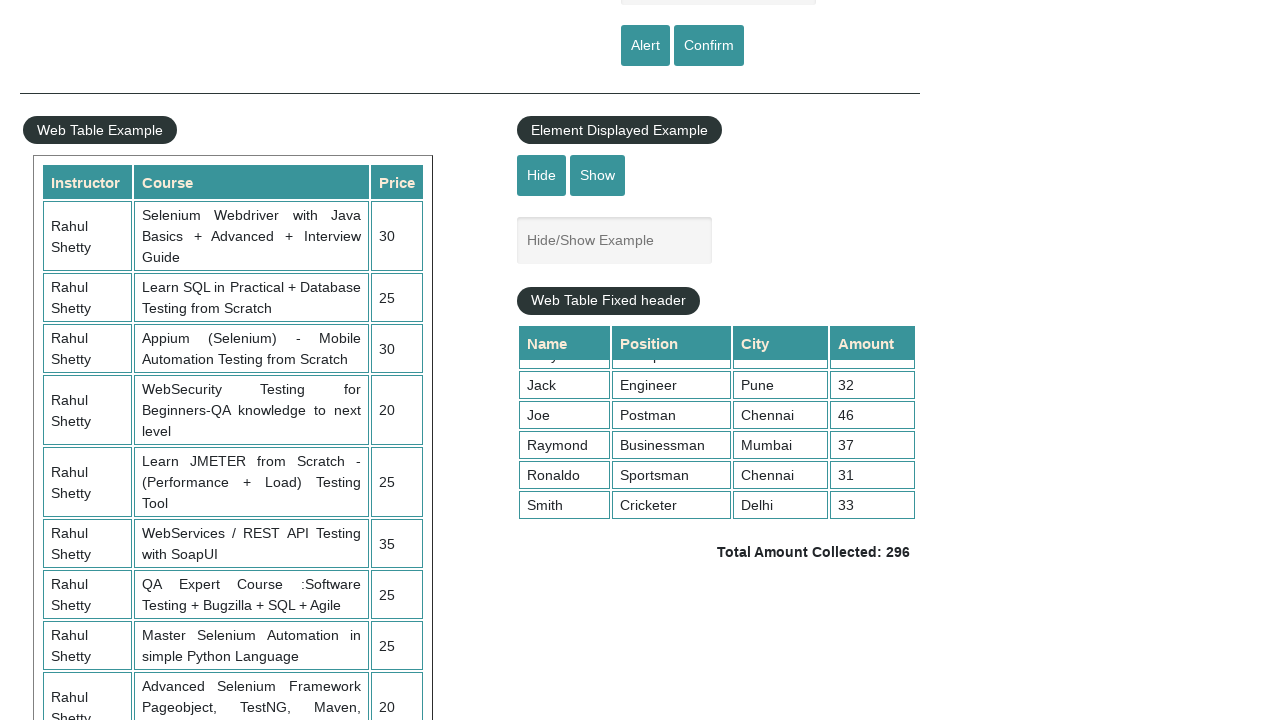

Retrieved displayed total amount from page
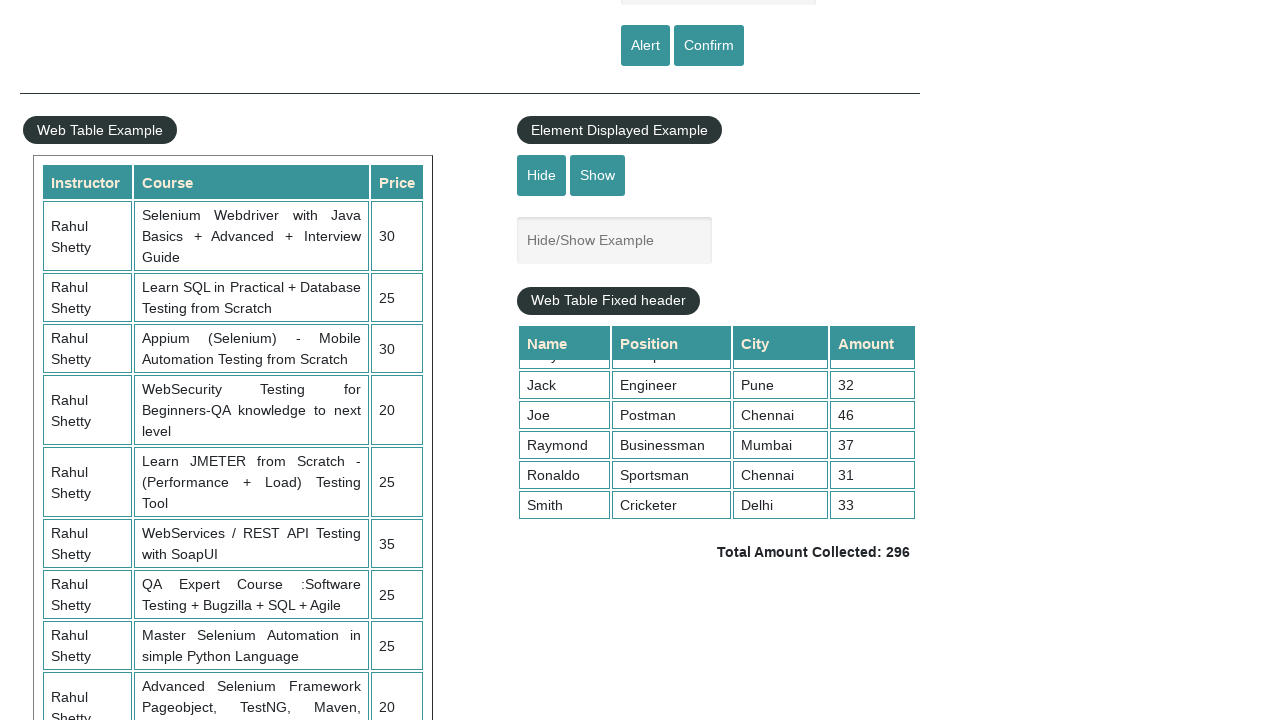

Parsed displayed total amount: 296
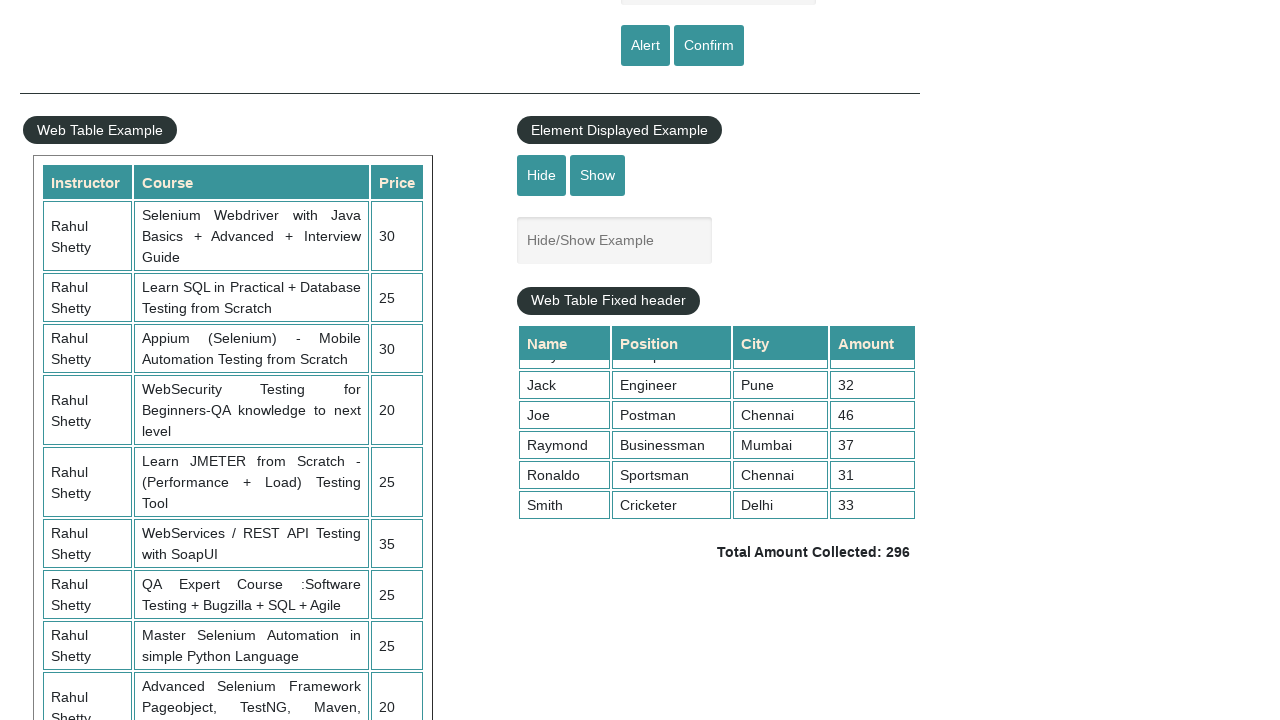

Assertion passed: calculated sum (296) matches displayed total (296)
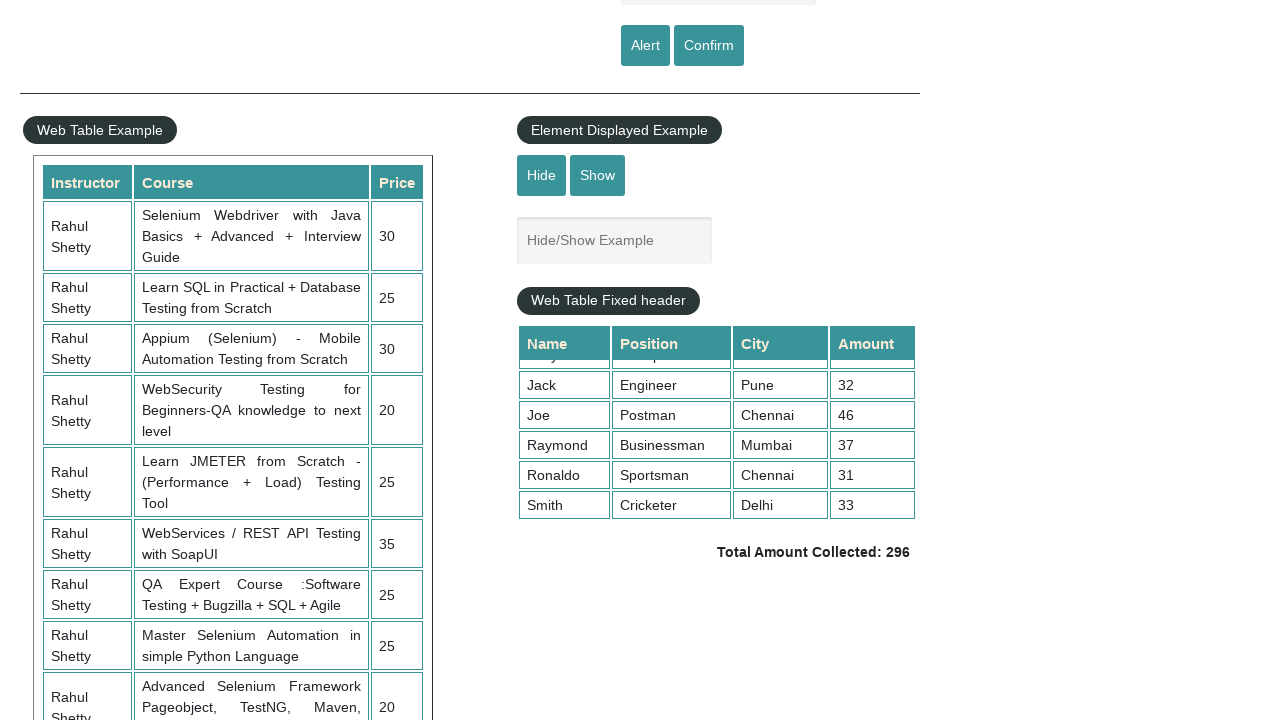

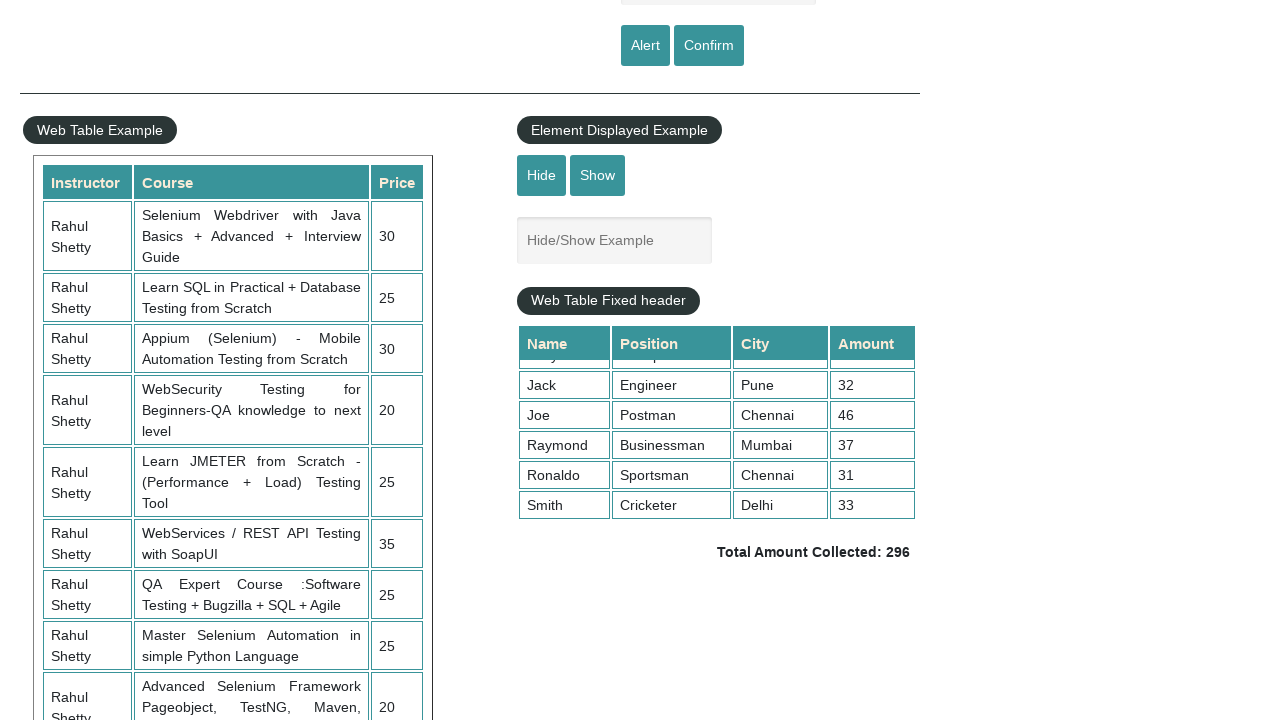